Navigates to the Onliner money/finance page and verifies that the "Все новости" (All news) text element is present on the page.

Starting URL: https://money.onliner.by/

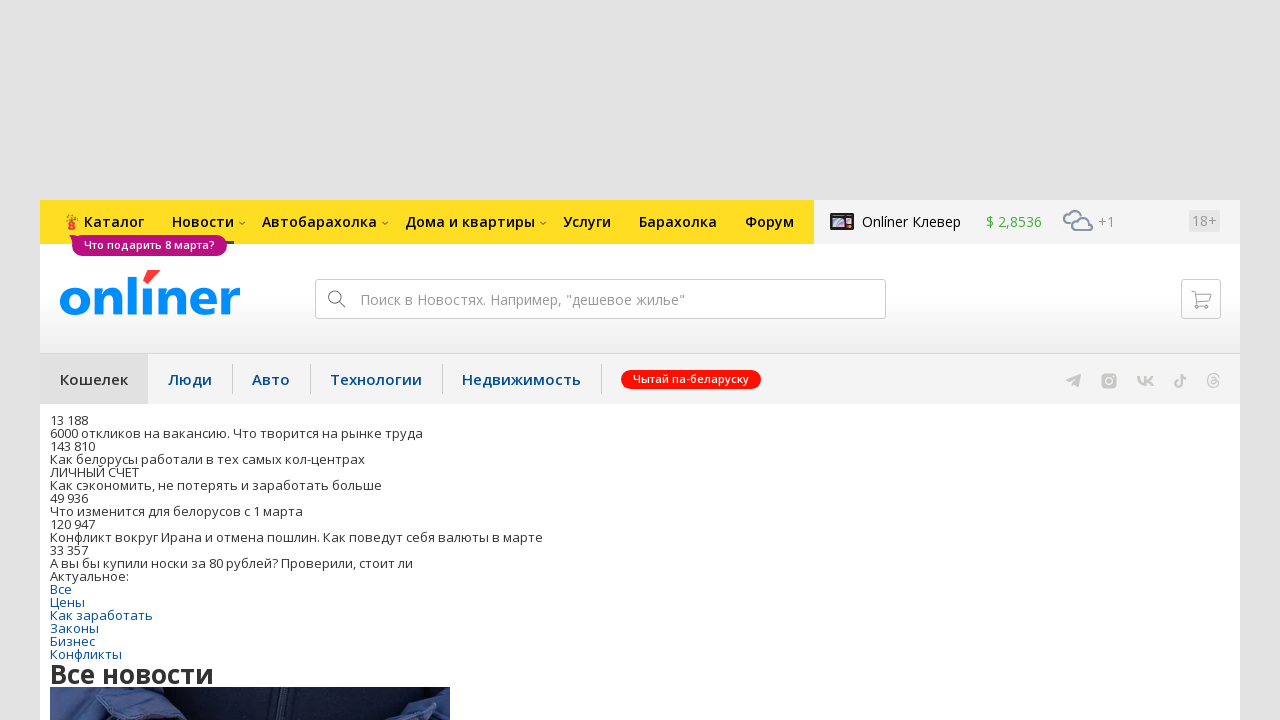

Navigated to Onliner money/finance page
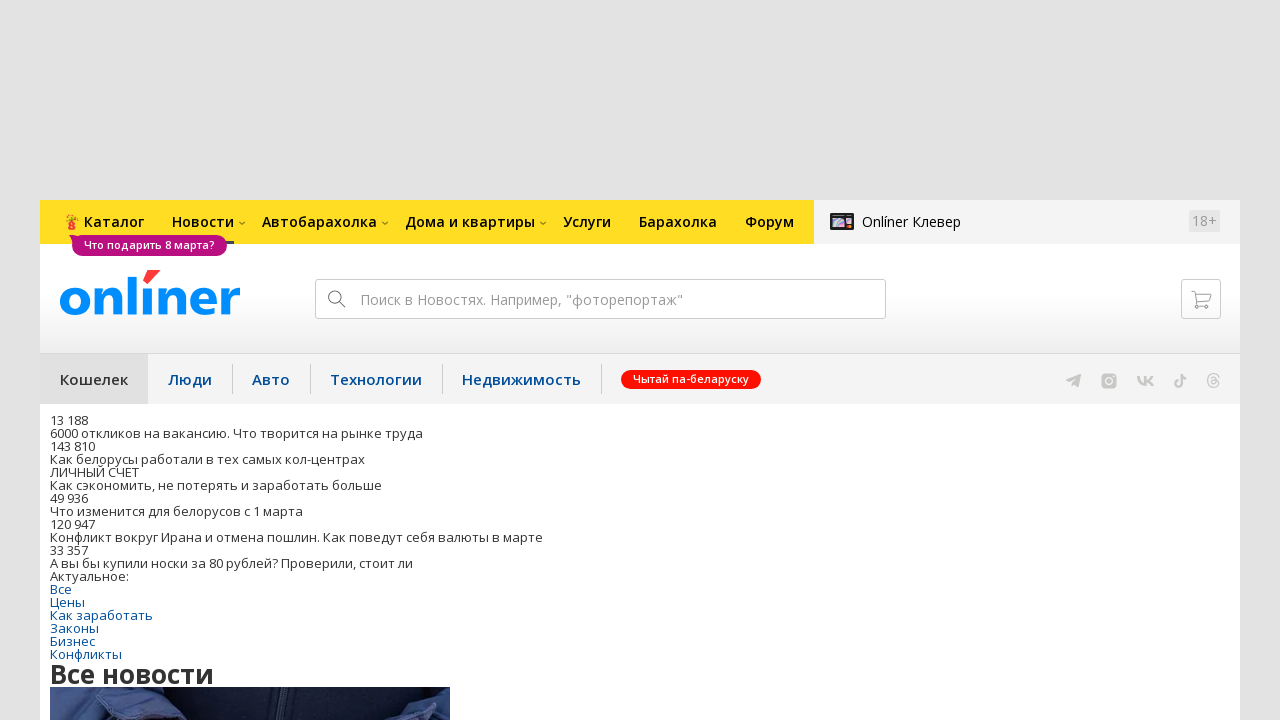

Located 'Все новости' (All news) element
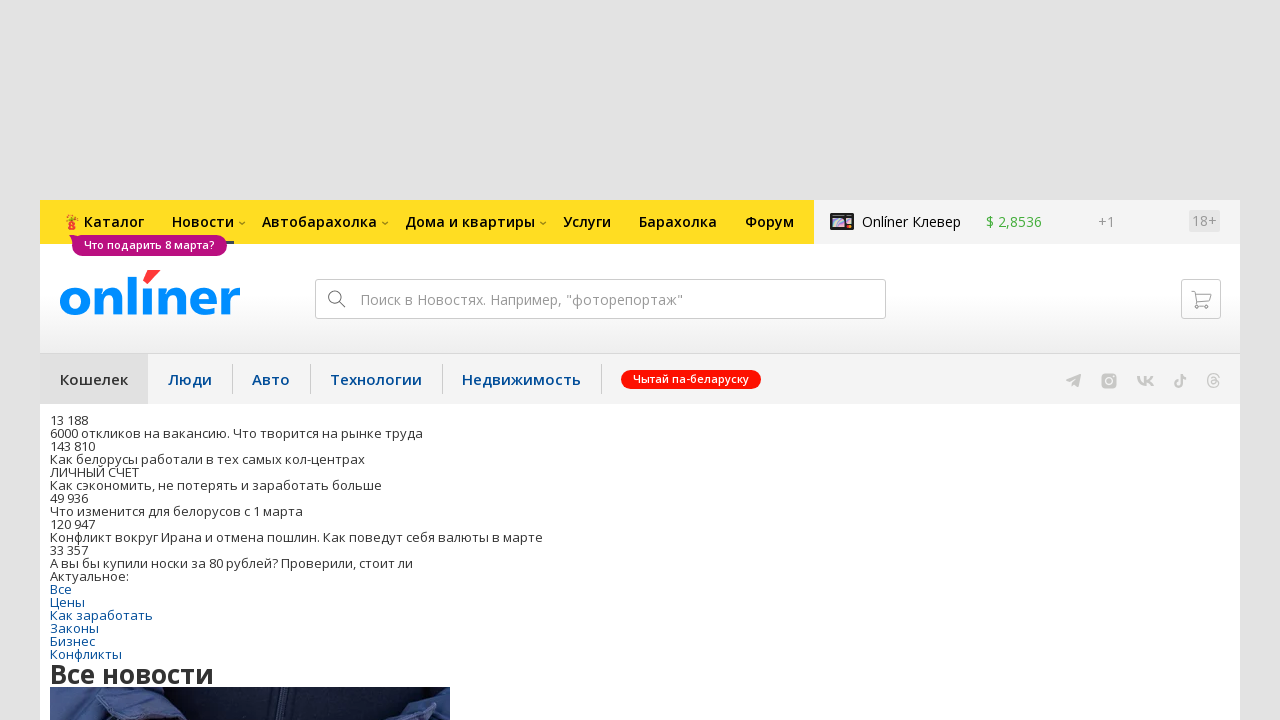

'Все новости' element became visible
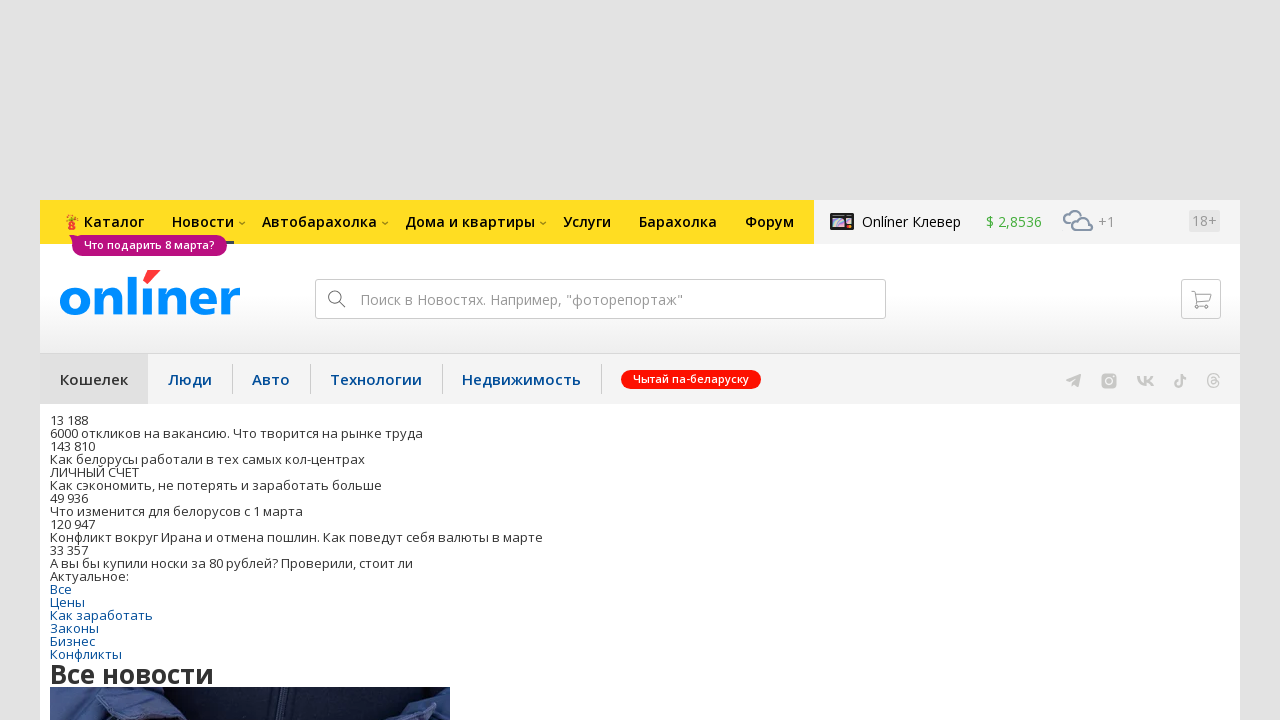

Verified 'Все новости' text content matches expected value
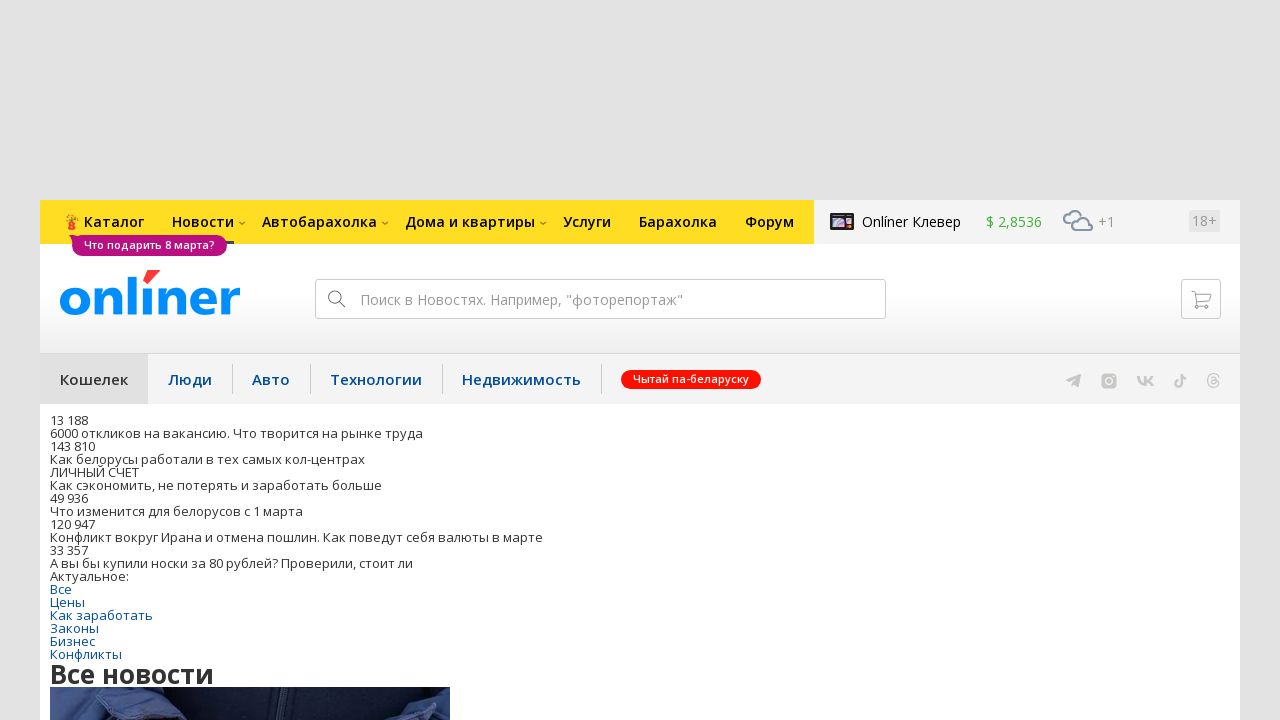

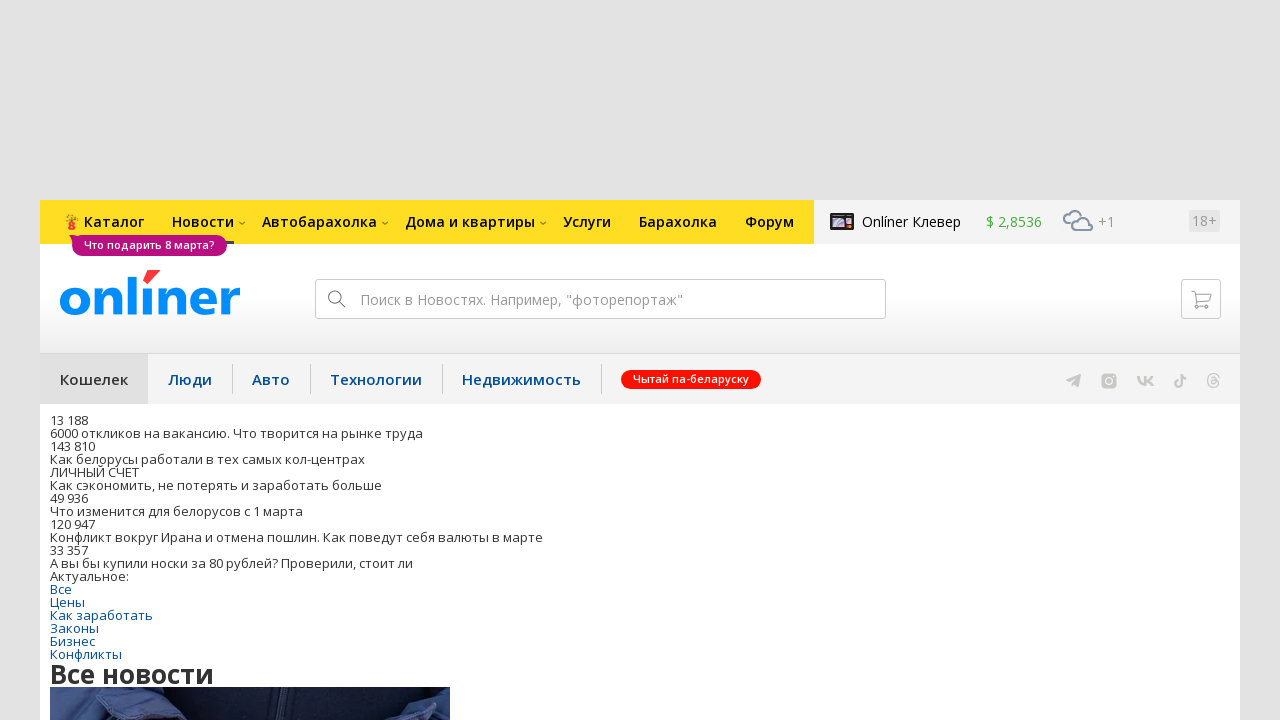